Navigates to SpiceJet airline website and clicks on the city input field, likely to initiate a flight search flow

Starting URL: https://www.spicejet.com/

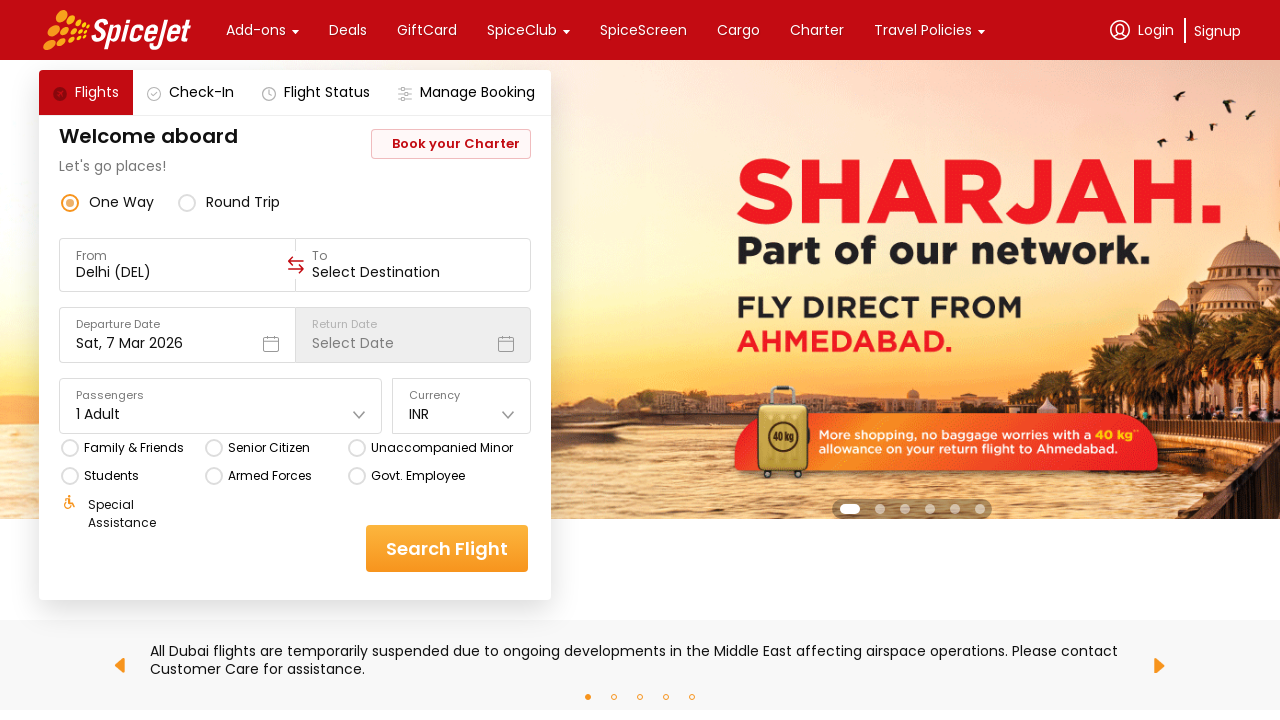

Navigated to SpiceJet airline website
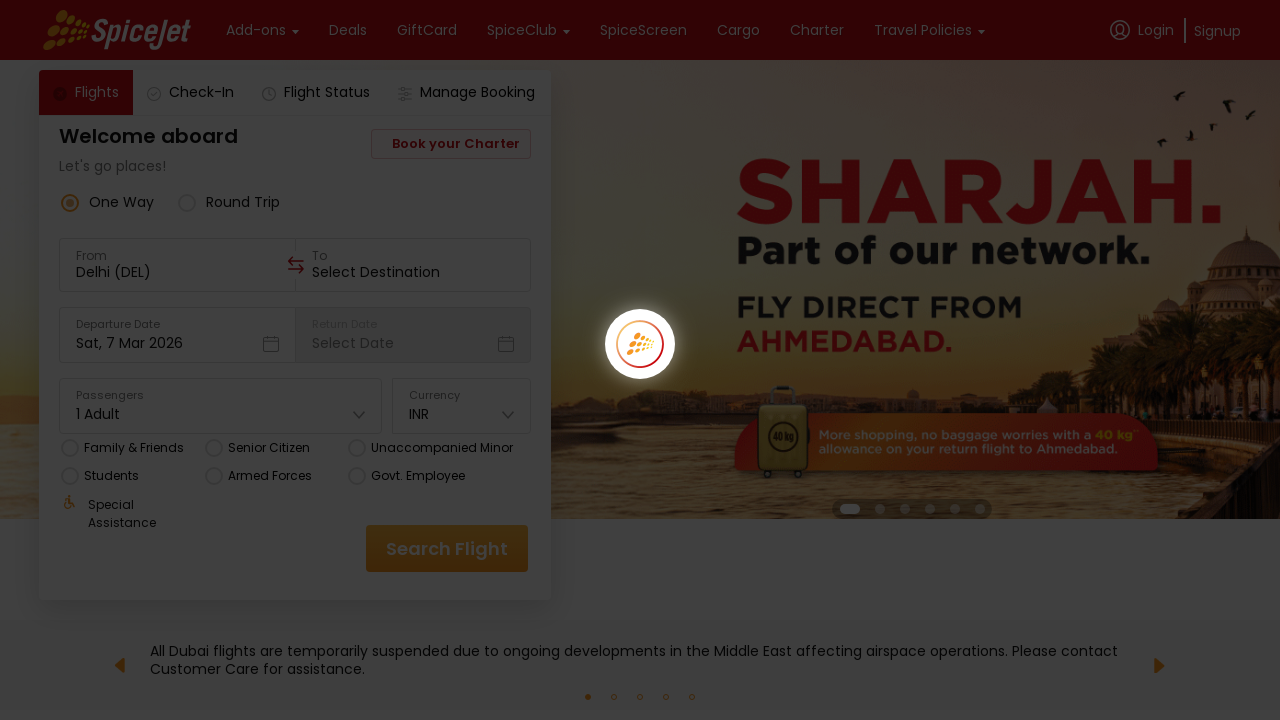

Clicked on the city/origin input field to initiate flight search at (102, 10) on input.css-1cwyjr8
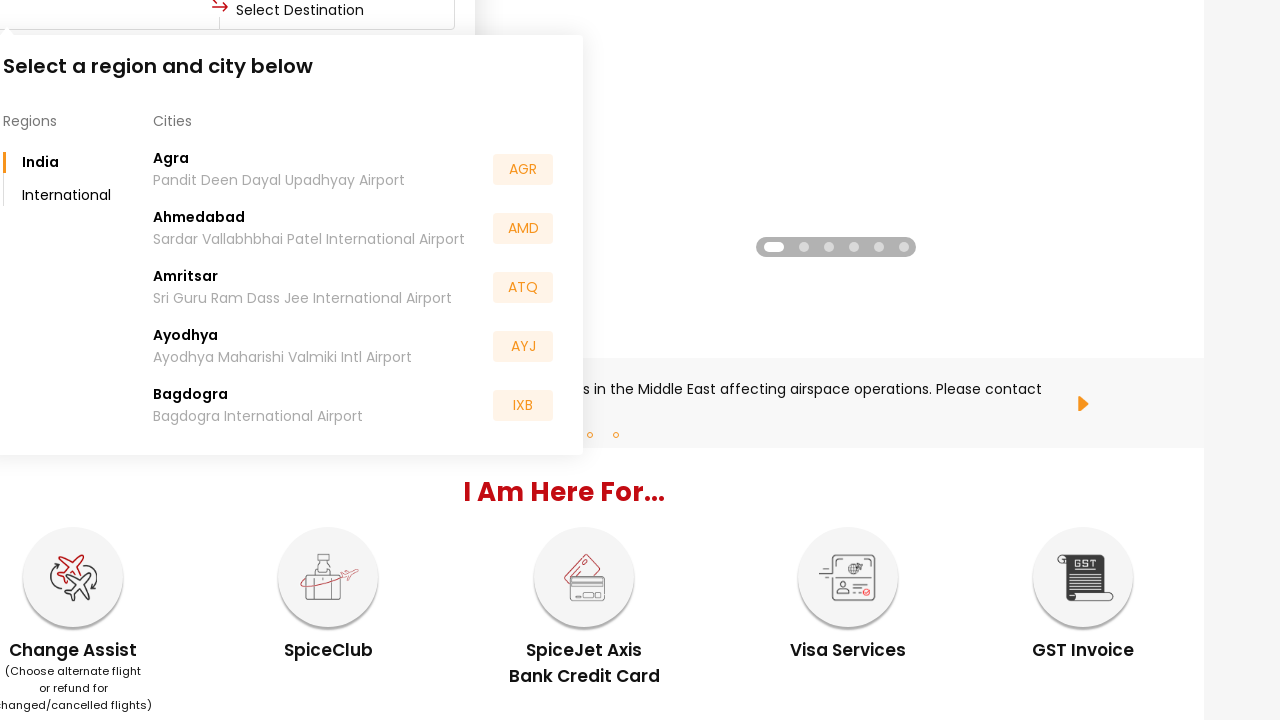

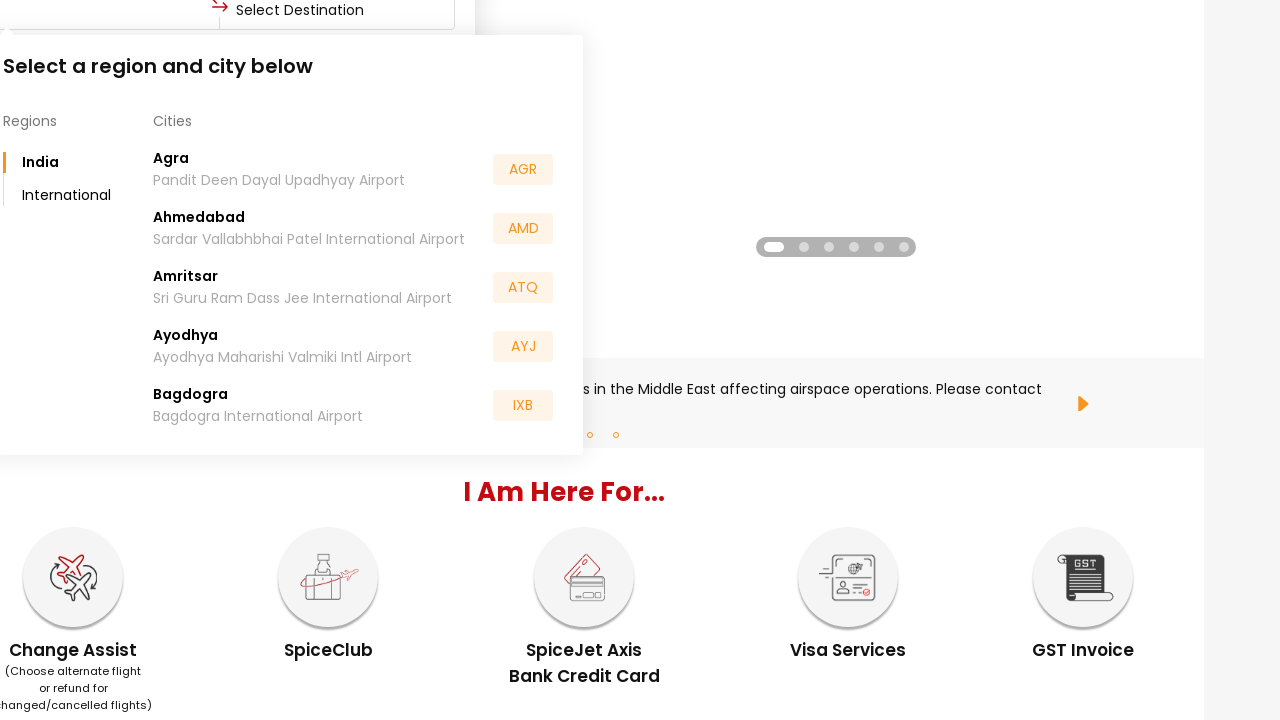